Tests navigation from homepage to the contact page by clicking the Contact link

Starting URL: https://cryptpad.fr

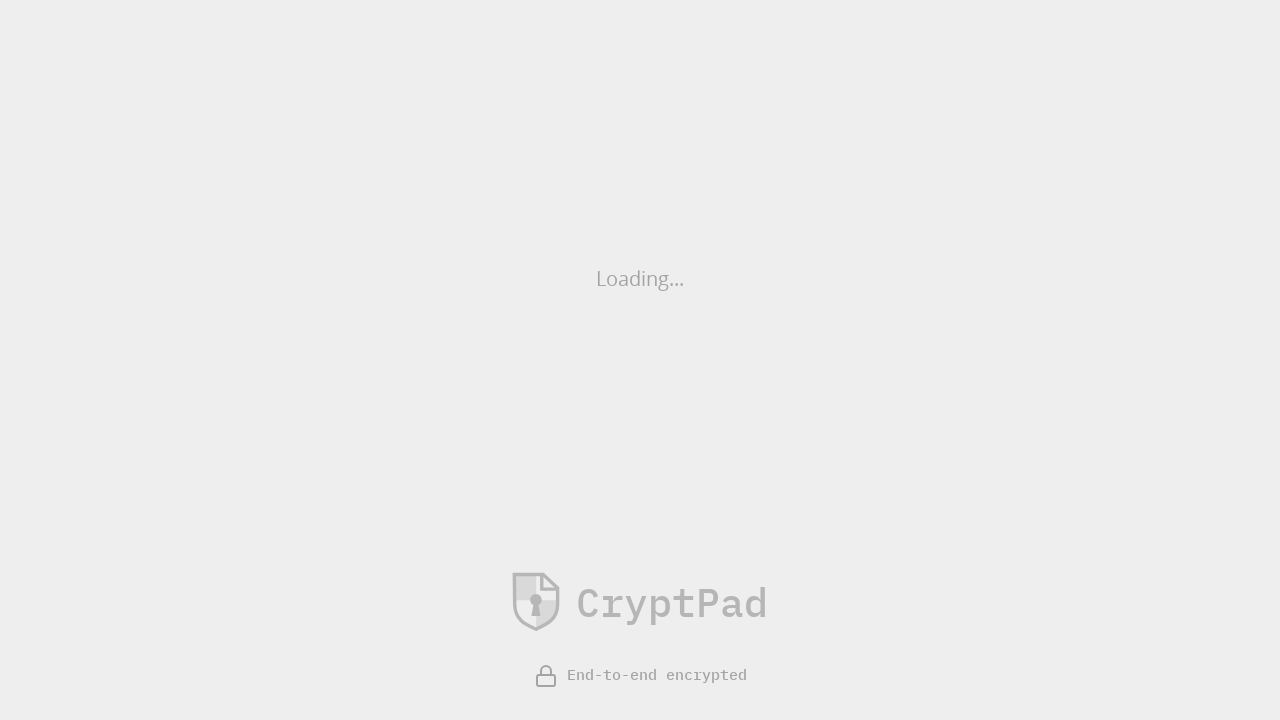

Contact link appeared on homepage
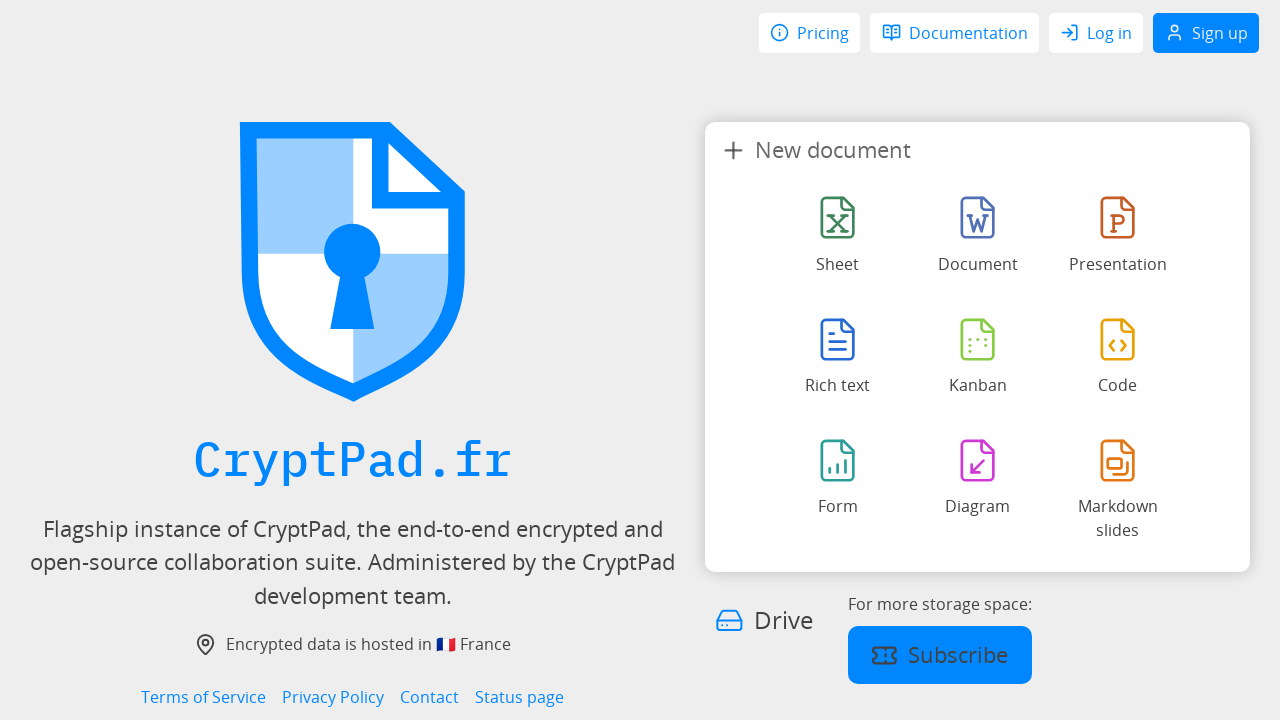

Clicked Contact link to navigate to contact page at (430, 697) on internal:role=link[name="Contact"i]
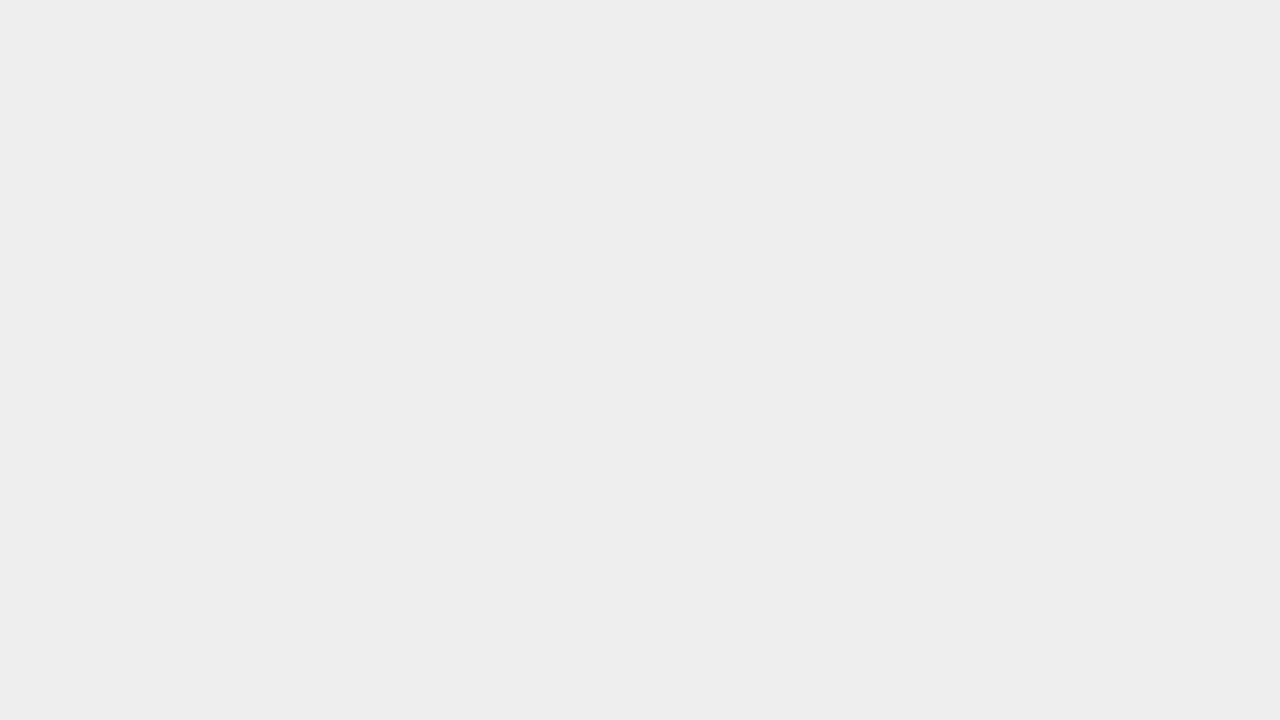

Successfully navigated to contact page (URL verified)
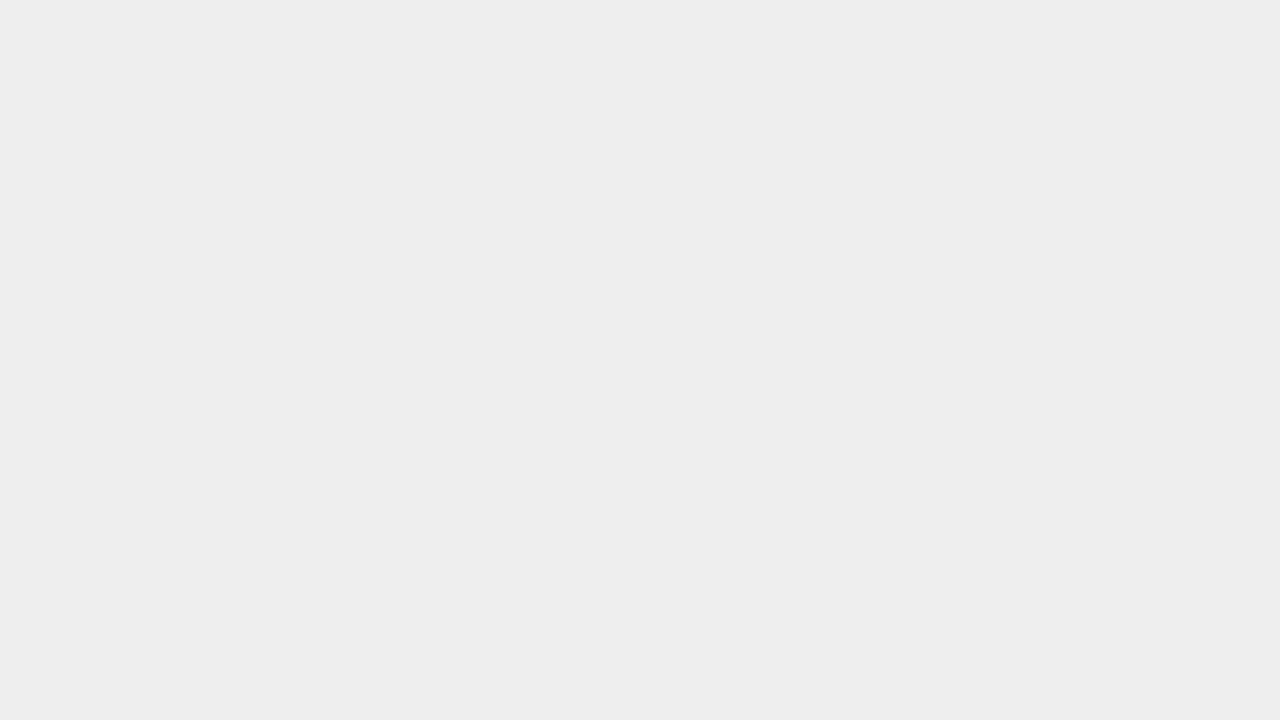

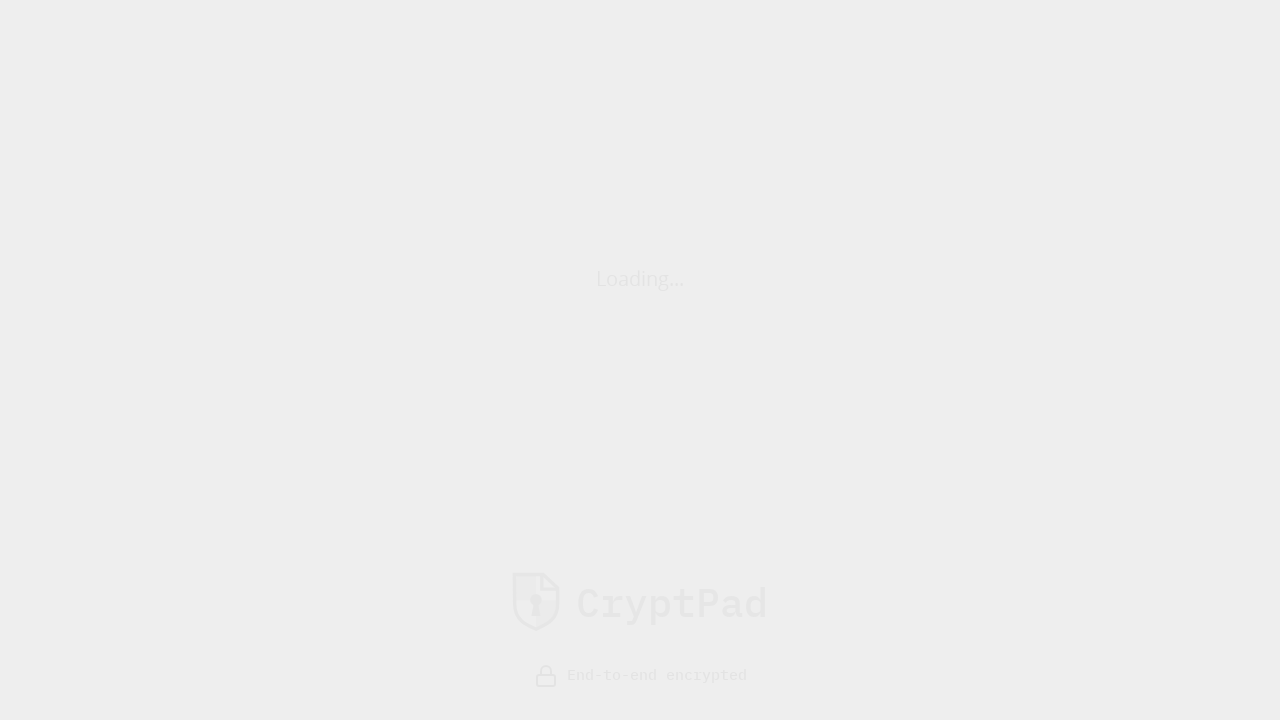